Tests dropdown selection functionality by selecting currency options using different methods (by index, visible text, and value)

Starting URL: https://rahulshettyacademy.com/dropdownsPractise/

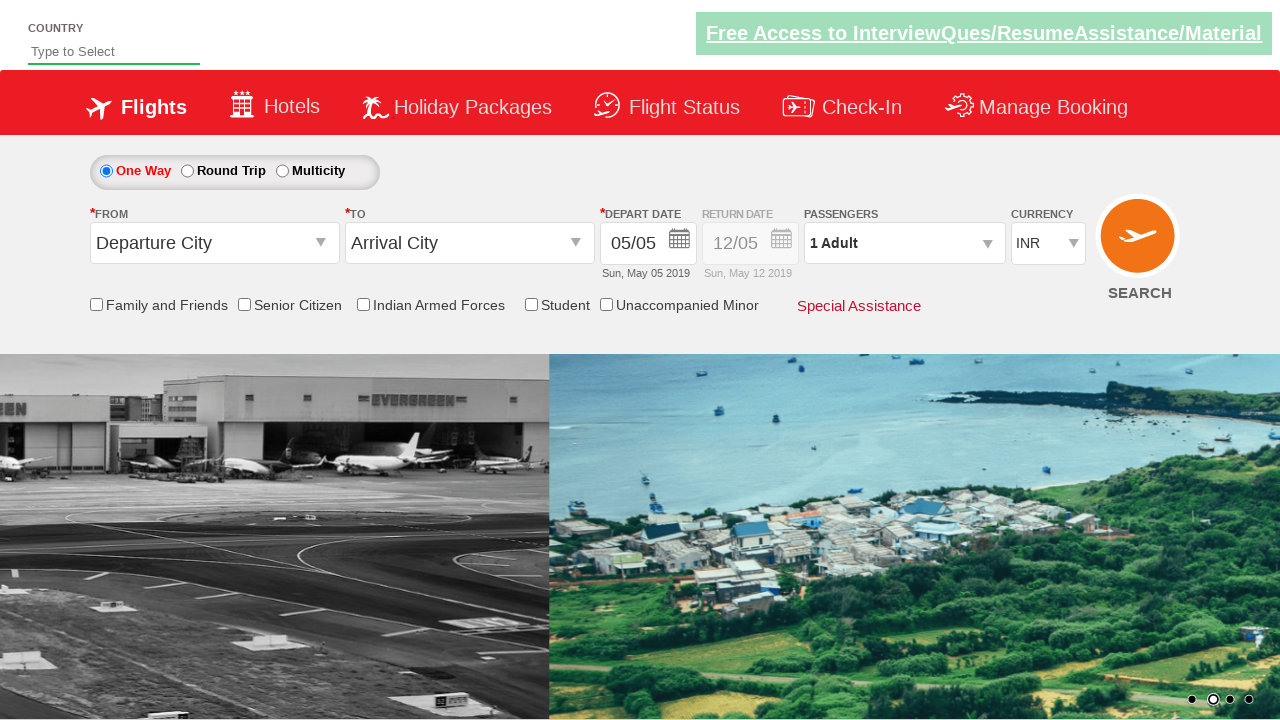

Located currency dropdown element
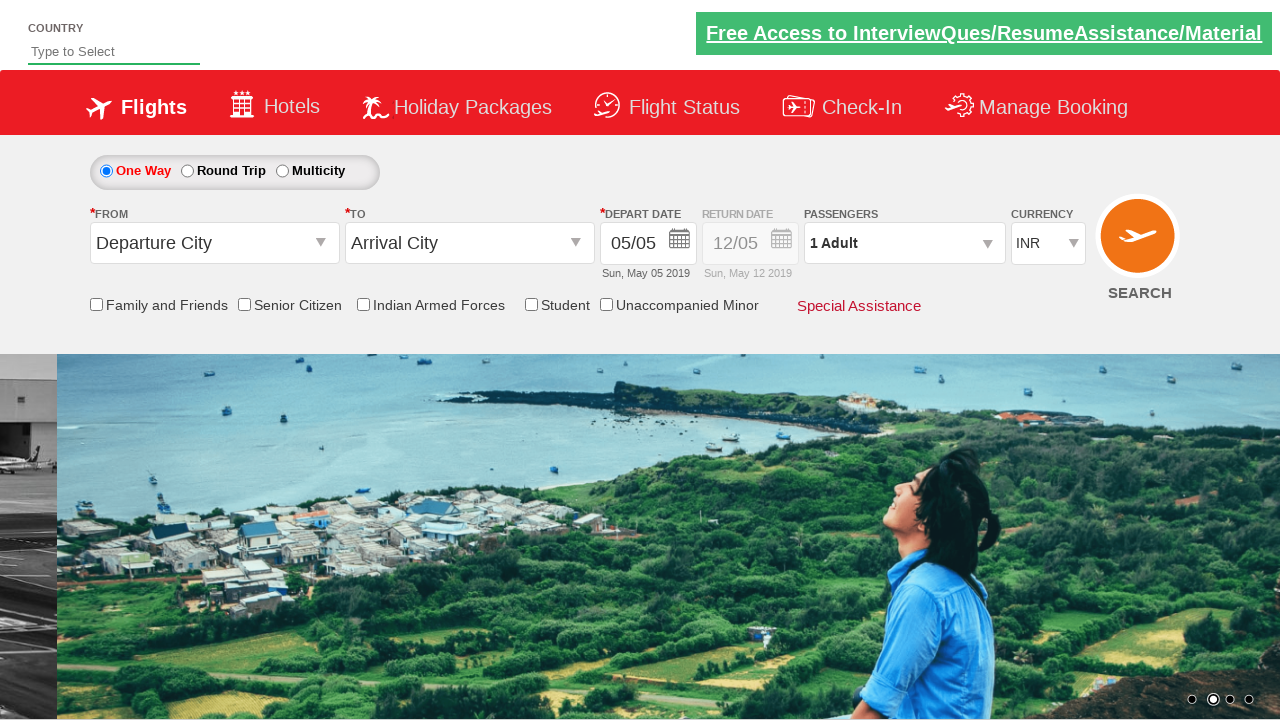

Selected USD currency by index 3 on #ctl00_mainContent_DropDownListCurrency
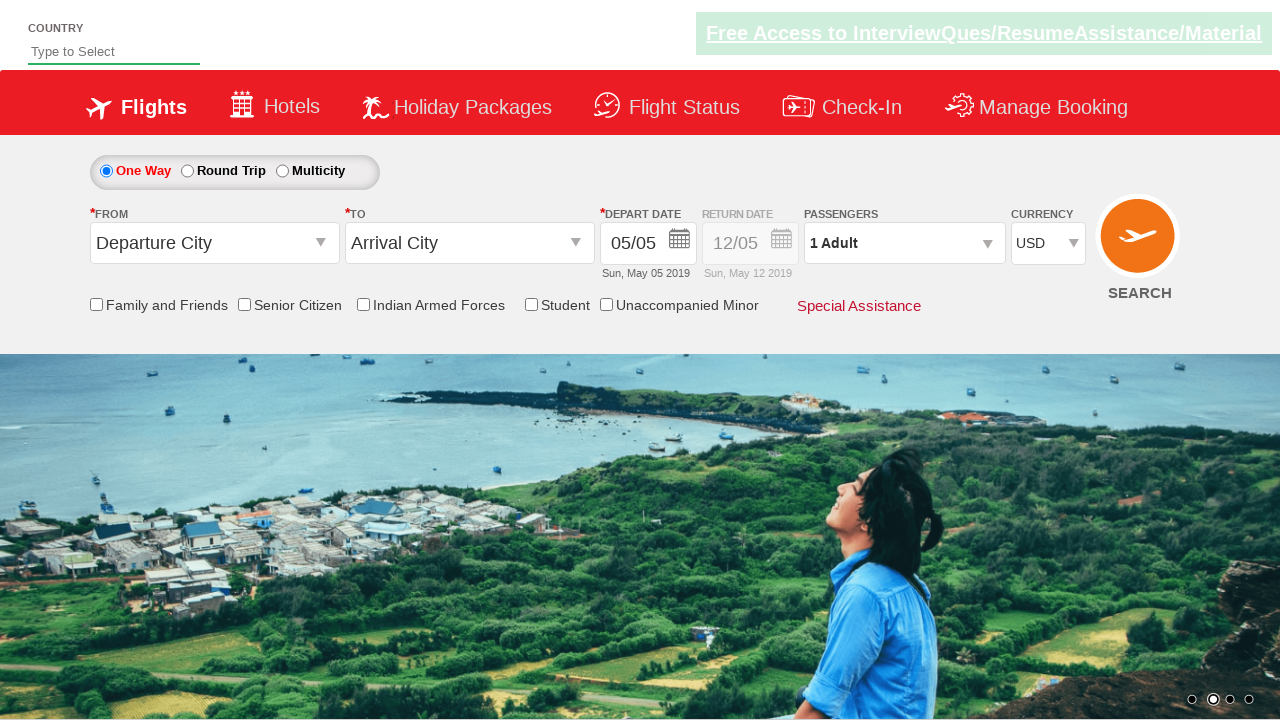

Verified selected currency: USD
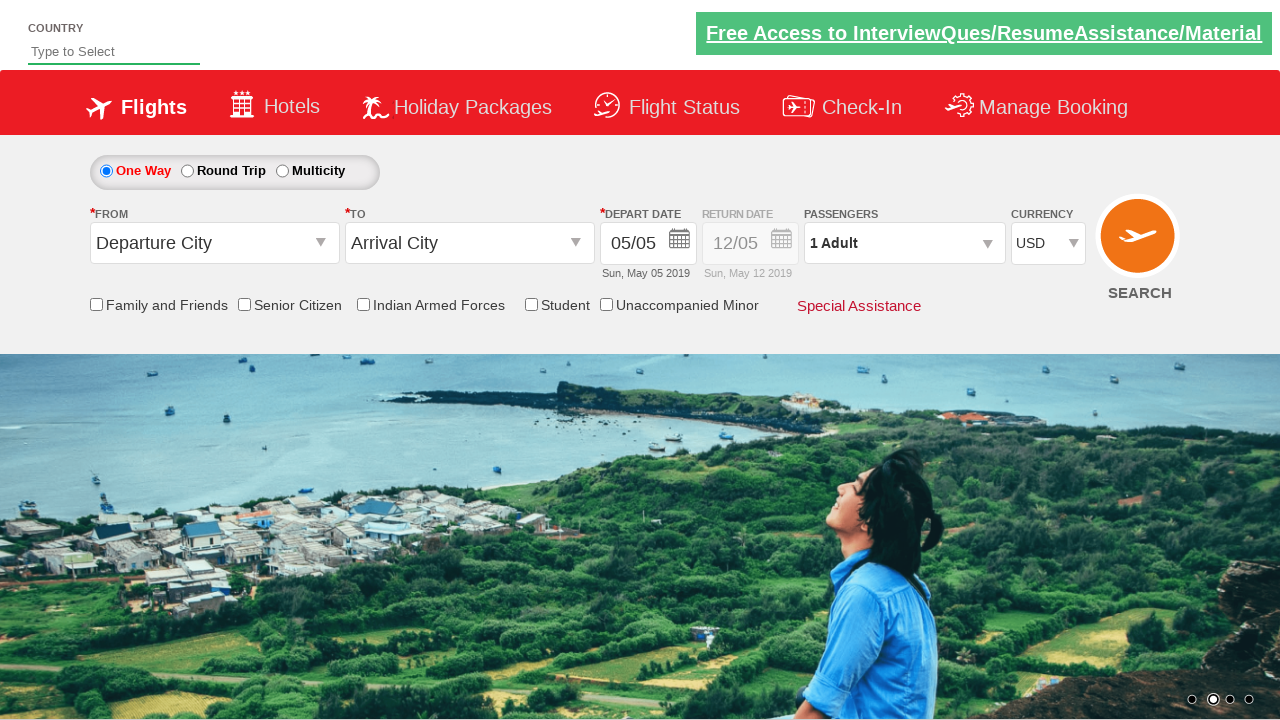

Selected AED currency by visible text on #ctl00_mainContent_DropDownListCurrency
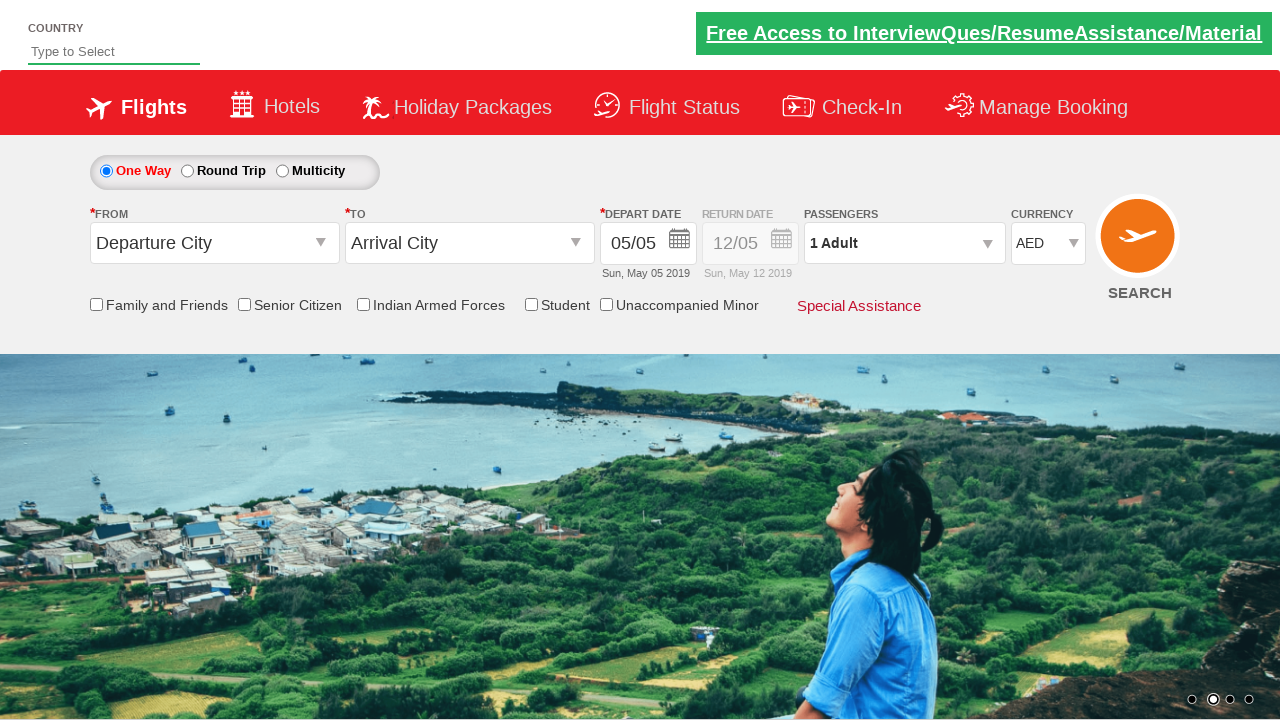

Verified selected currency: AED
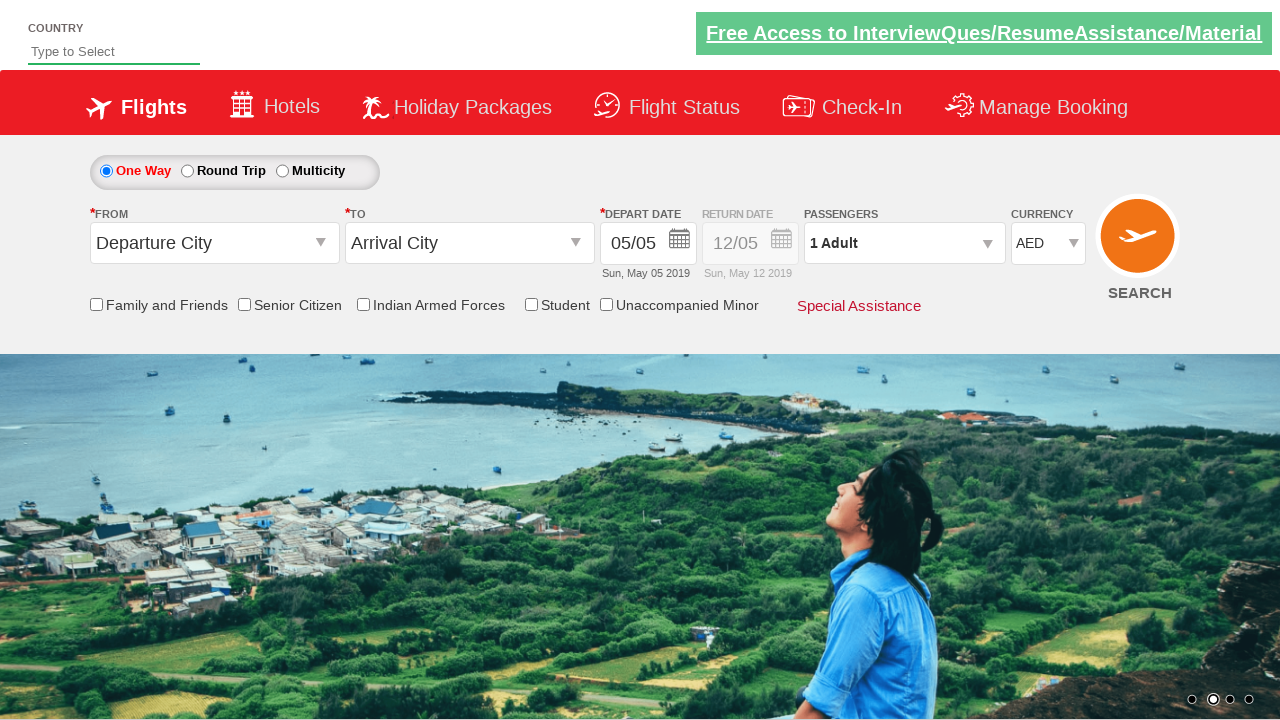

Selected INR currency by value on #ctl00_mainContent_DropDownListCurrency
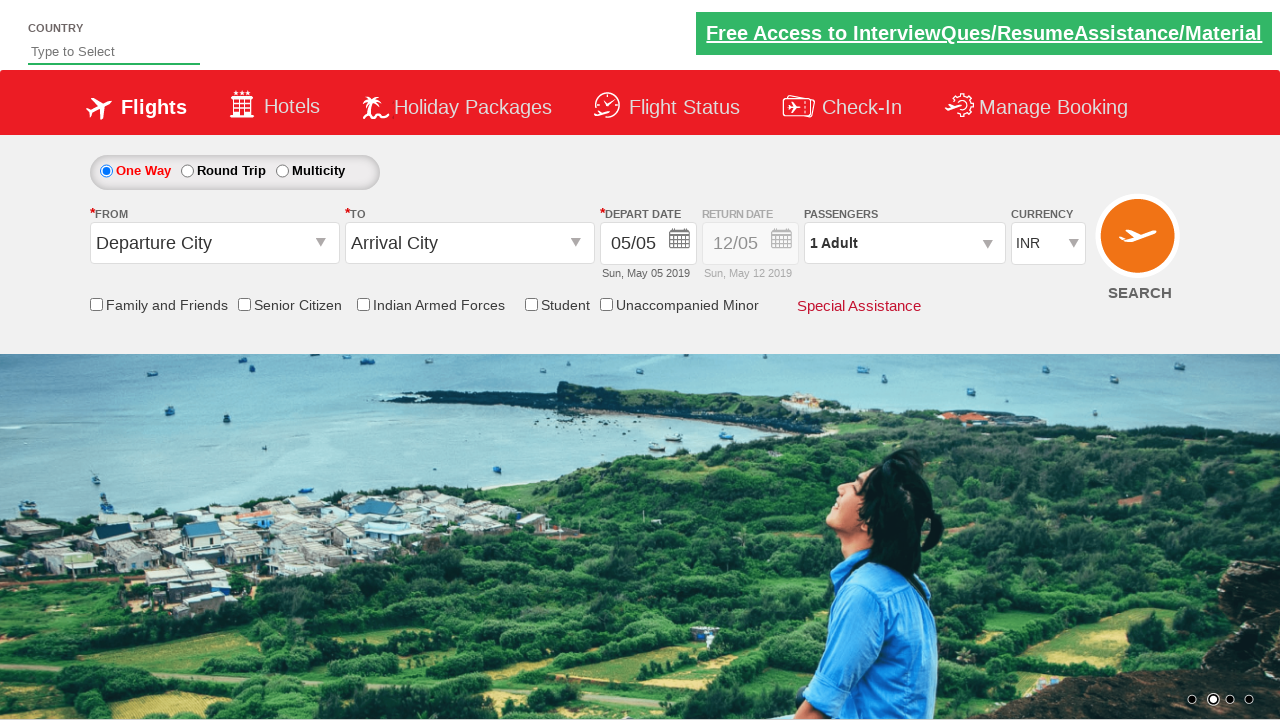

Verified selected currency: INR
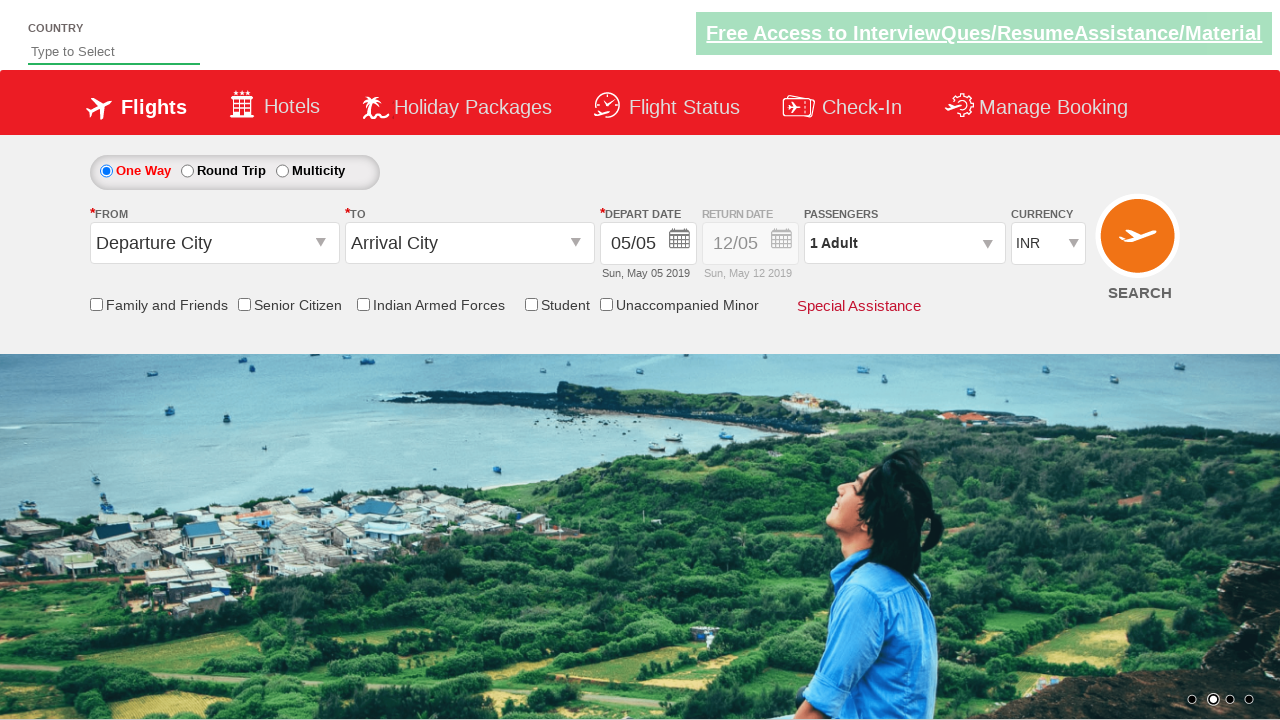

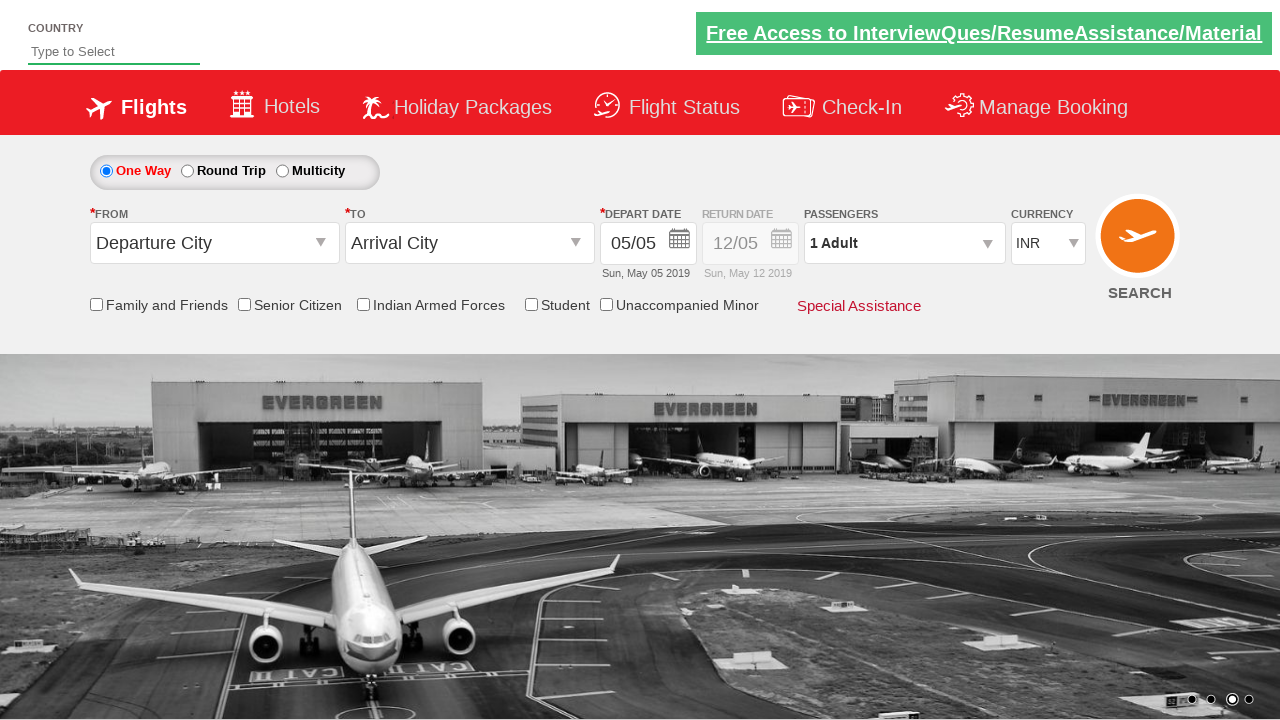